Tests searching for products, finding and adding Cashews to cart, then clicking the cart icon to view the cart.

Starting URL: https://rahulshettyacademy.com/seleniumPractise/#/

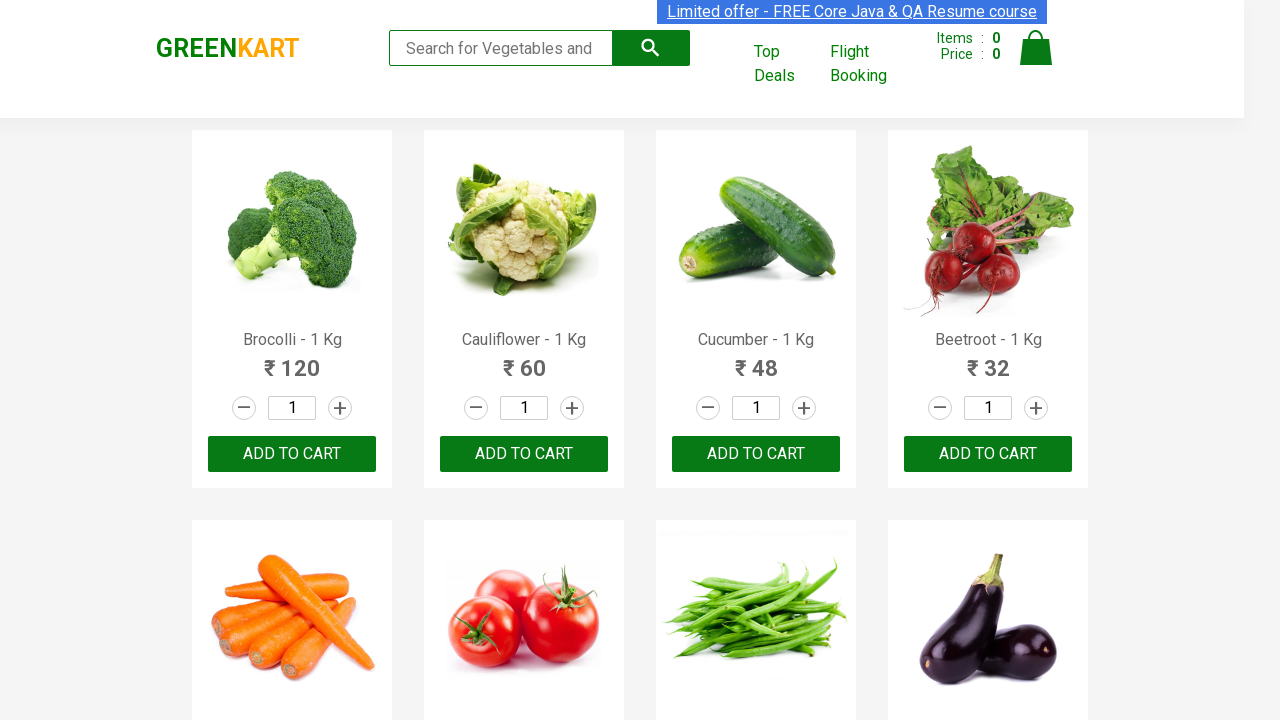

Filled search field with 'ca' on .search-keyword
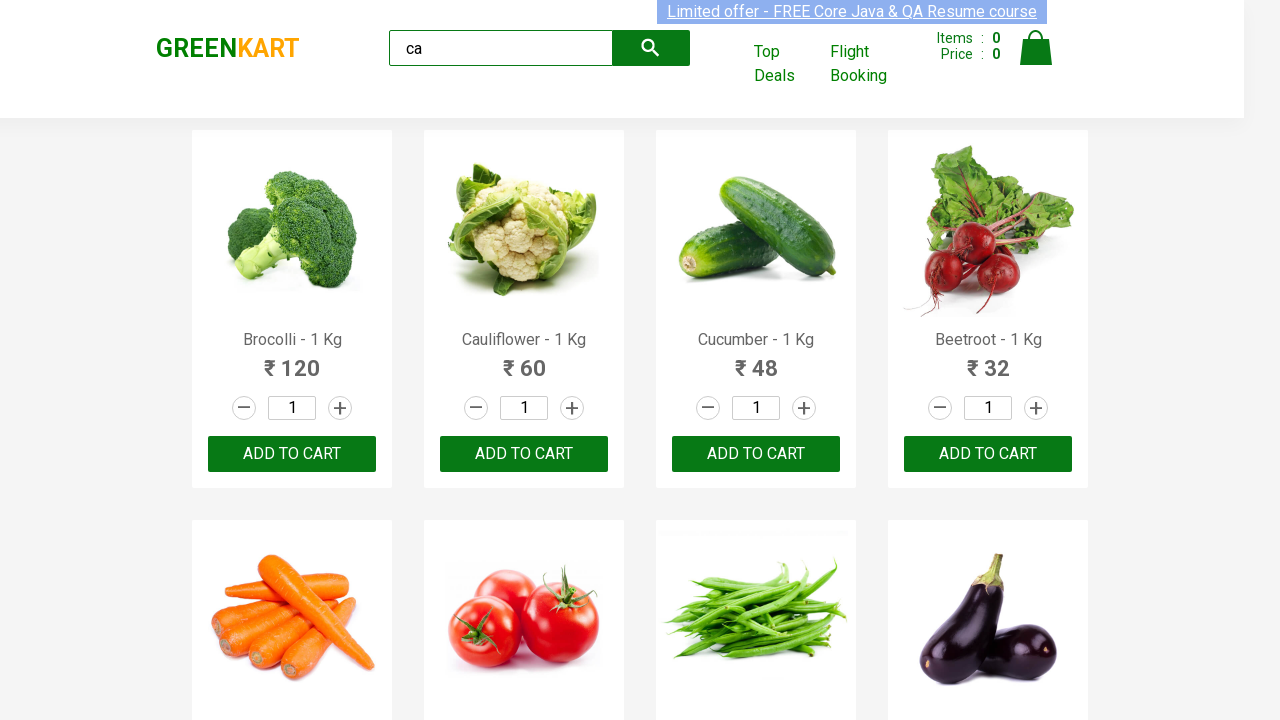

Waited 2 seconds for products to load
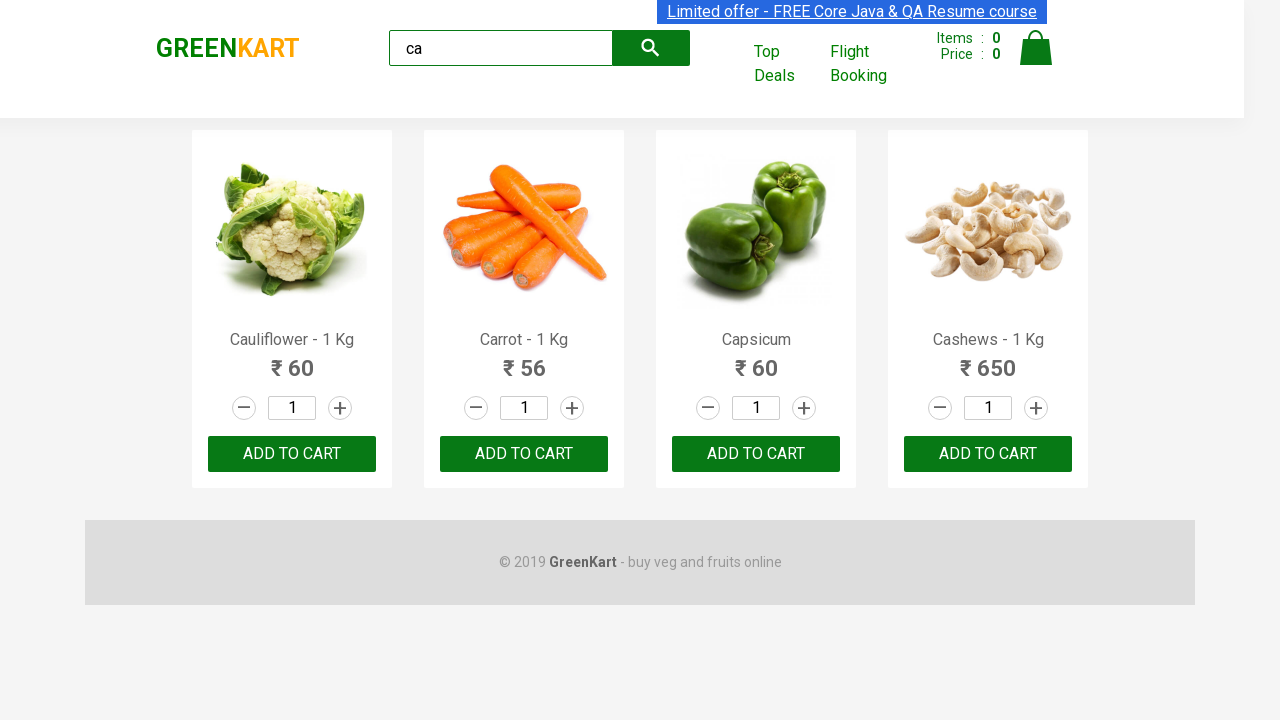

Located all product elements
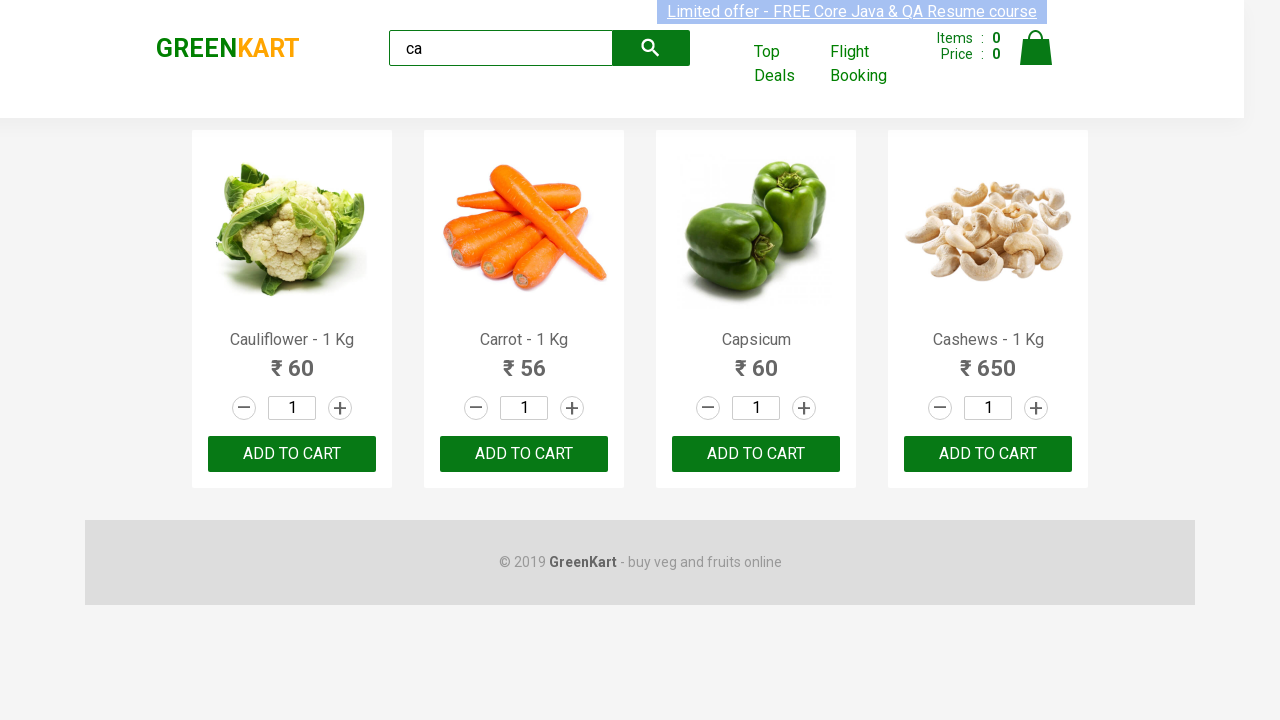

Found 4 products on the page
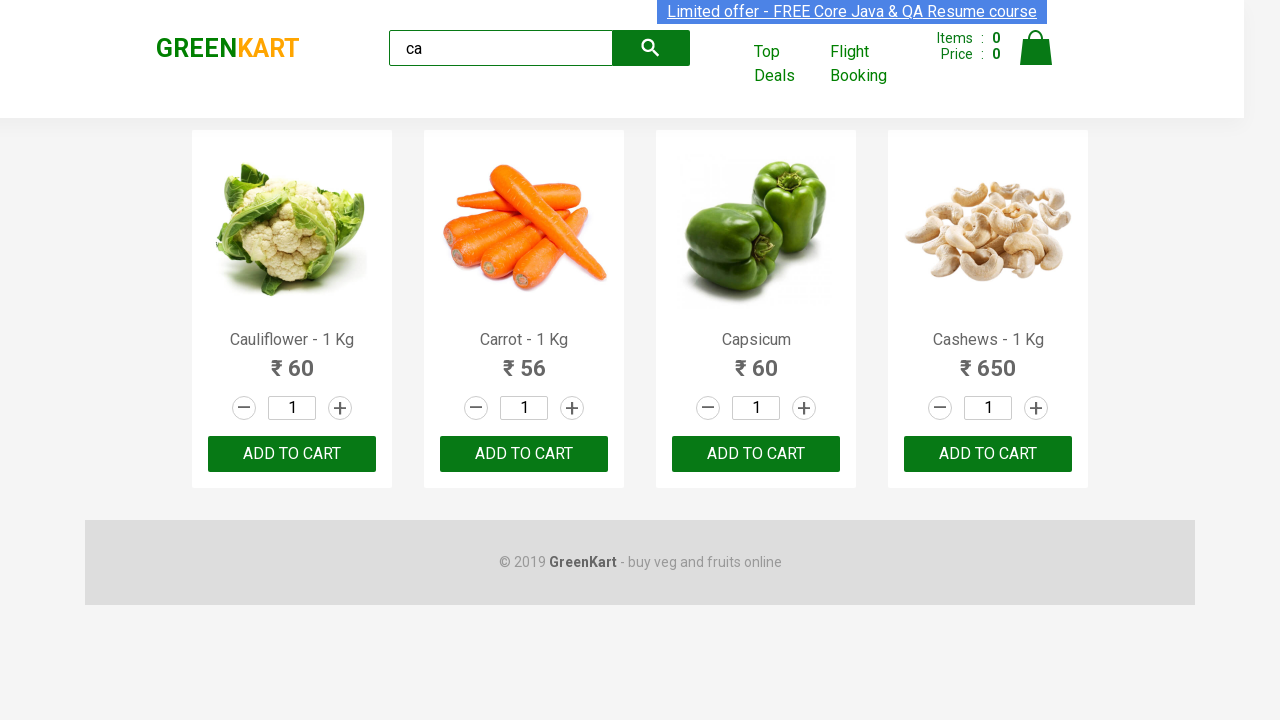

Retrieved product name: Cauliflower - 1 Kg
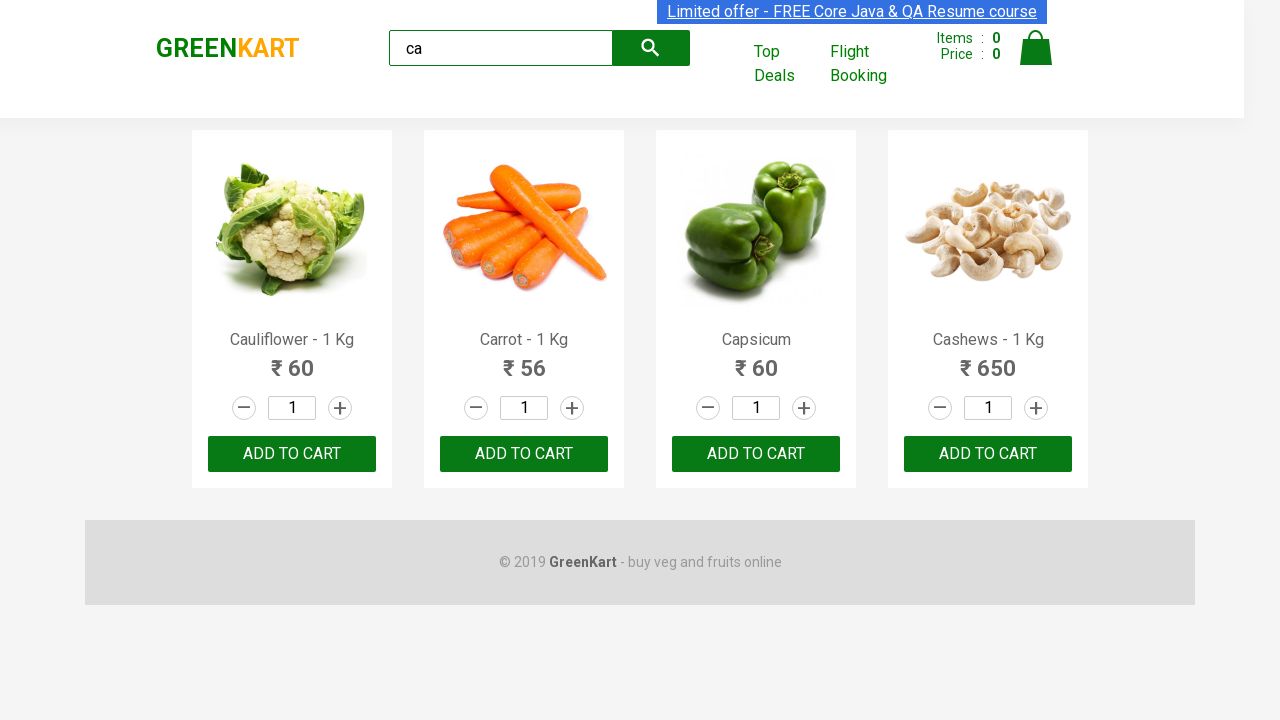

Retrieved product name: Carrot - 1 Kg
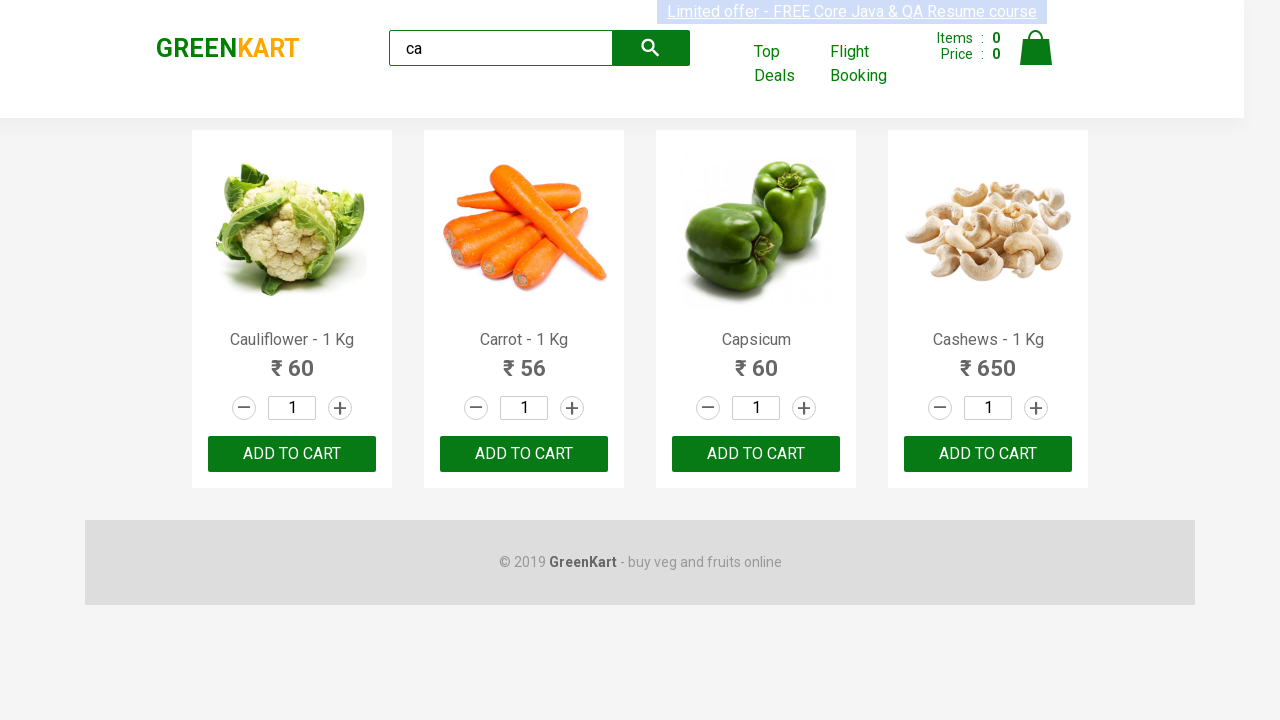

Retrieved product name: Capsicum
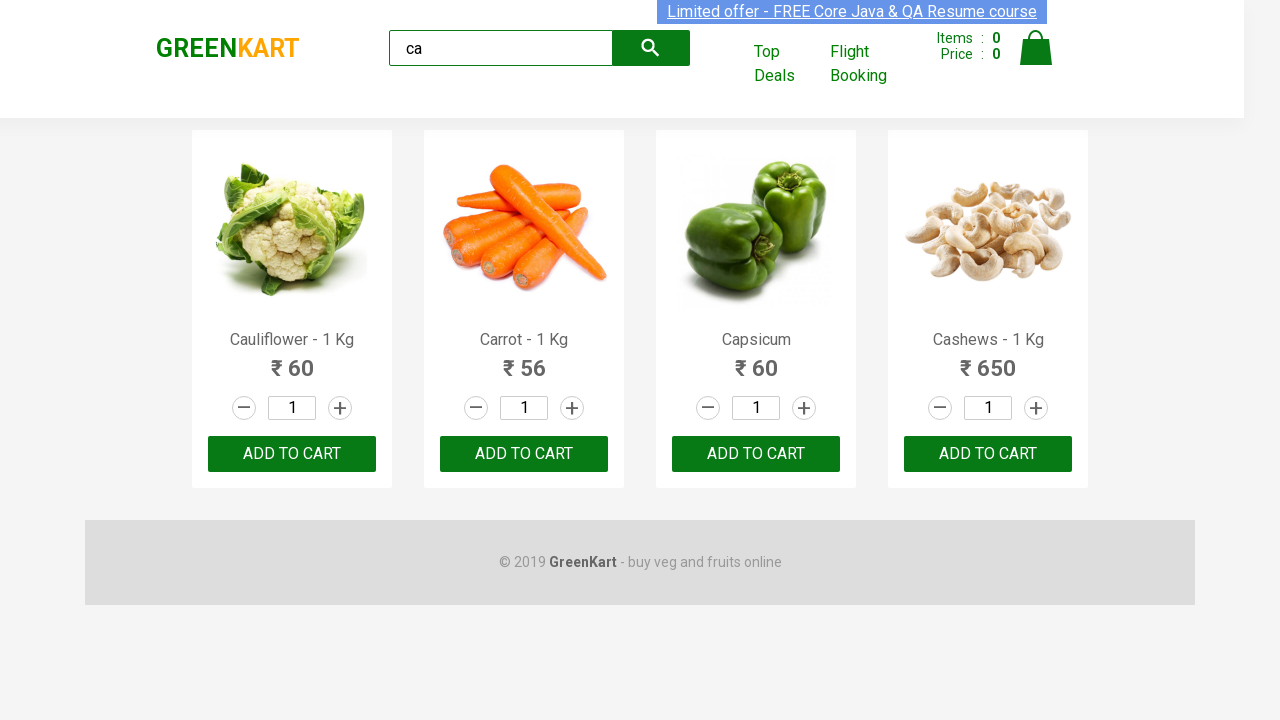

Retrieved product name: Cashews - 1 Kg
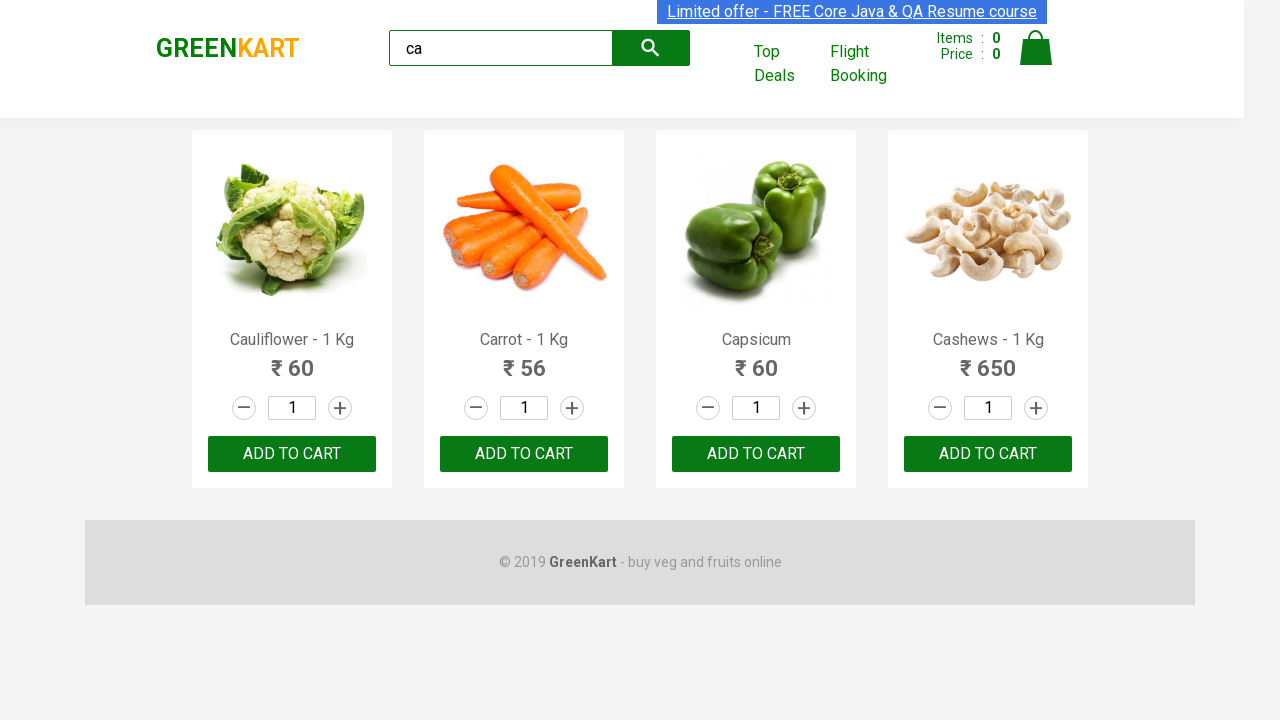

Clicked add to cart button for Cashews product at (988, 454) on .products .product >> nth=3 >> button
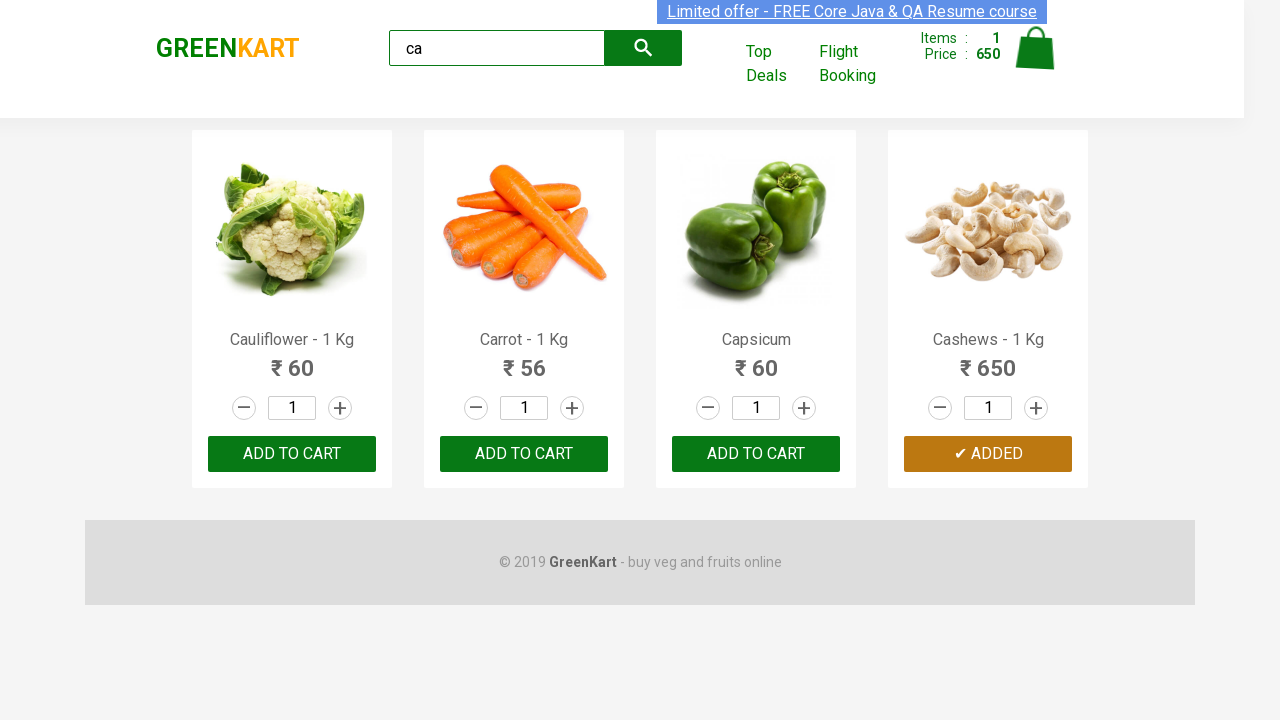

Clicked cart icon to view cart at (1036, 48) on .cart-icon > img
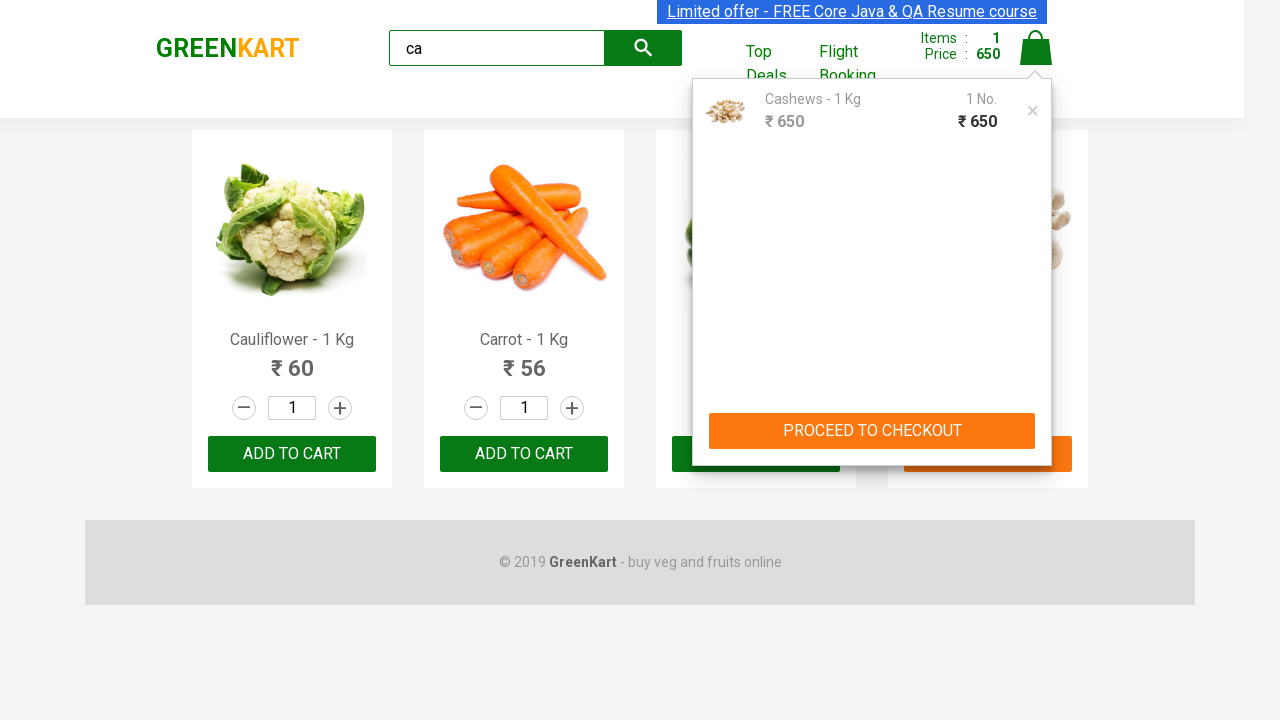

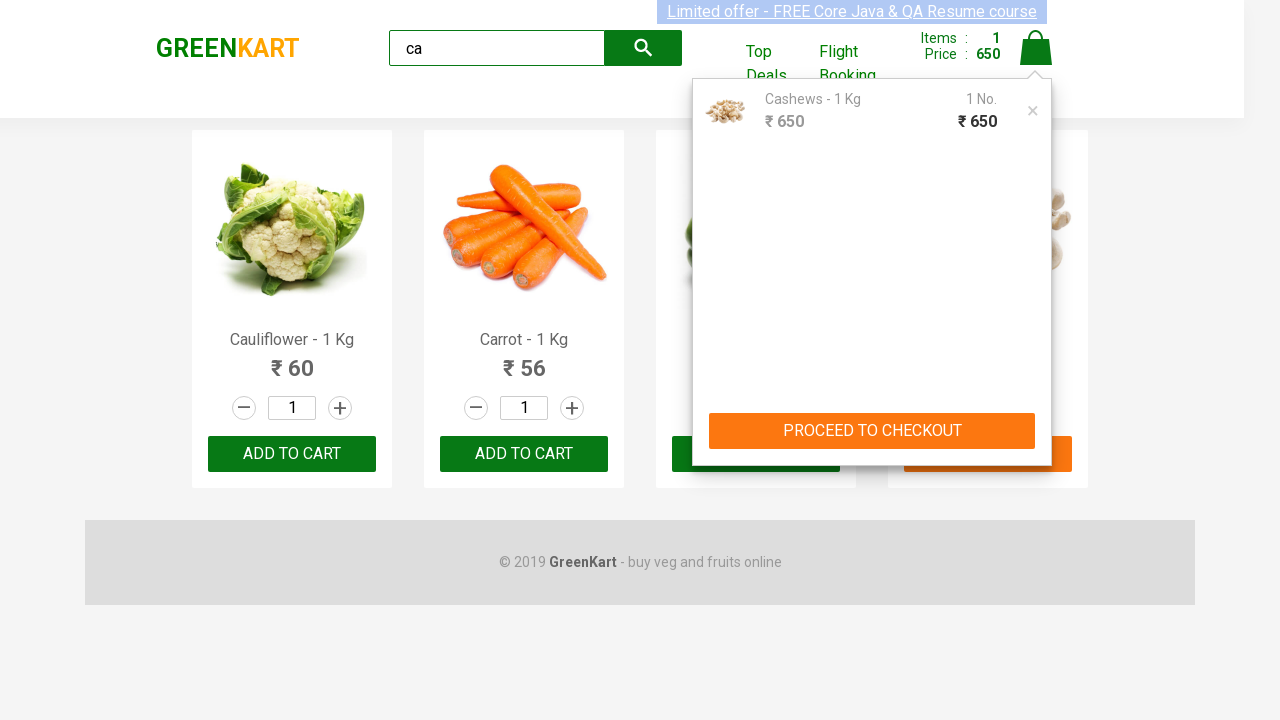